Verifies that the Advantage Shopping logo is displayed and clickable on the home page

Starting URL: https://www.advantageonlineshopping.com/#/

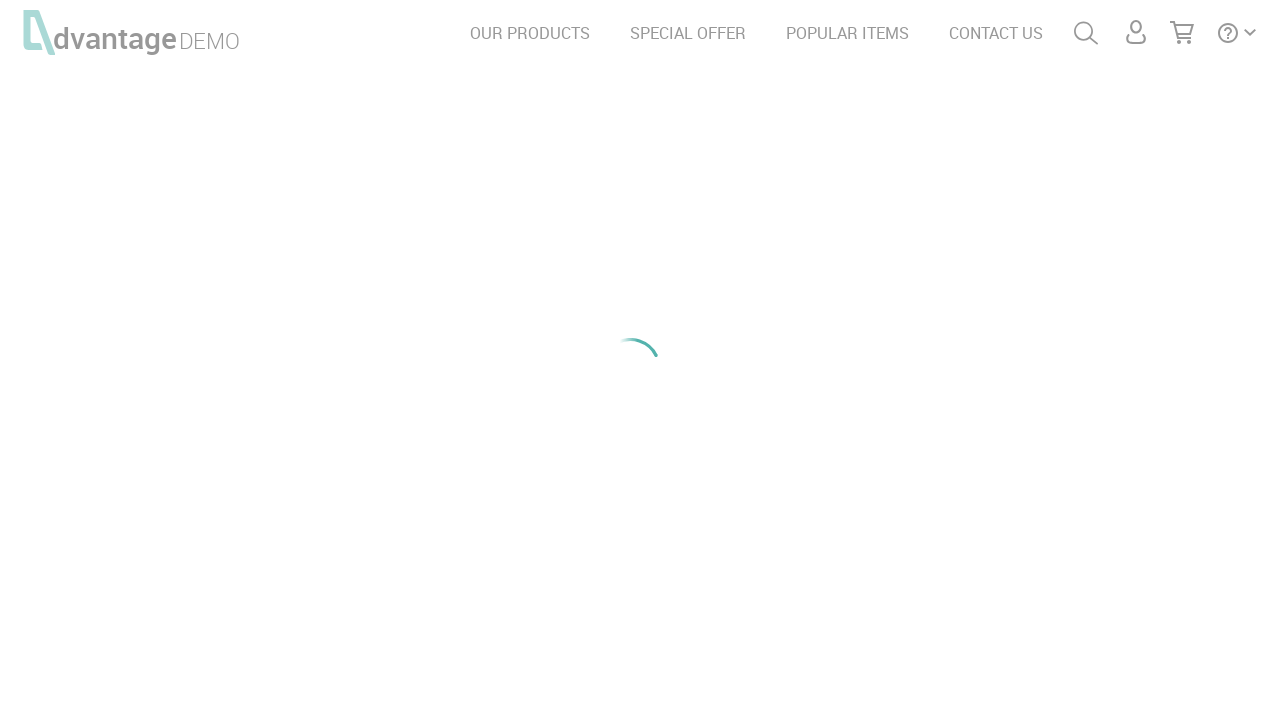

Waited for Advantage Shopping logo element to be present in DOM
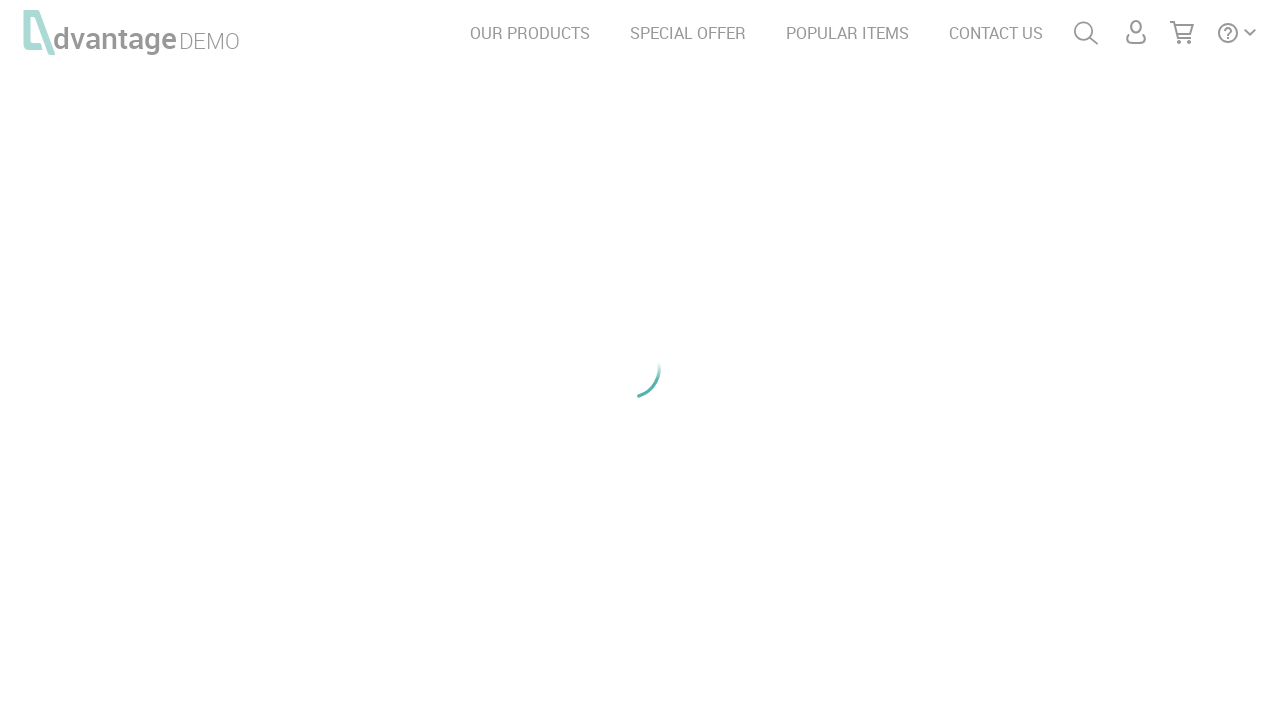

Located the Advantage Shopping logo element
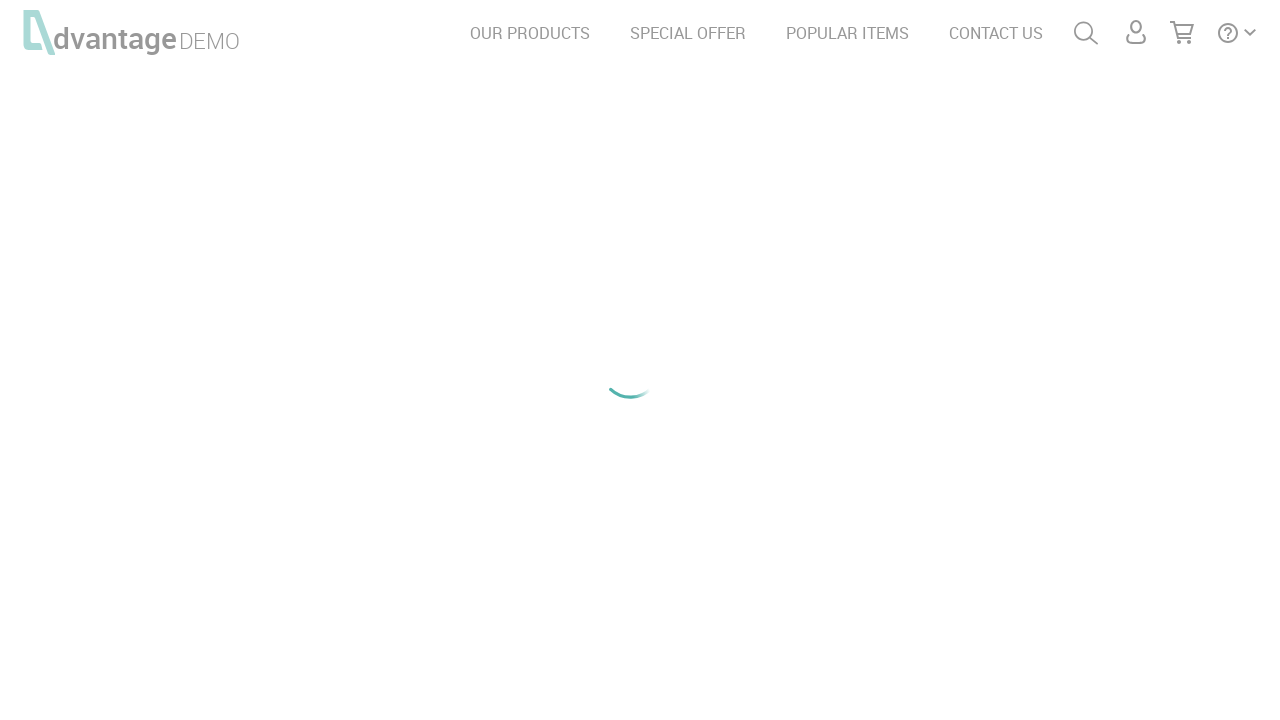

Verified that the Advantage Shopping logo is visible on the home page
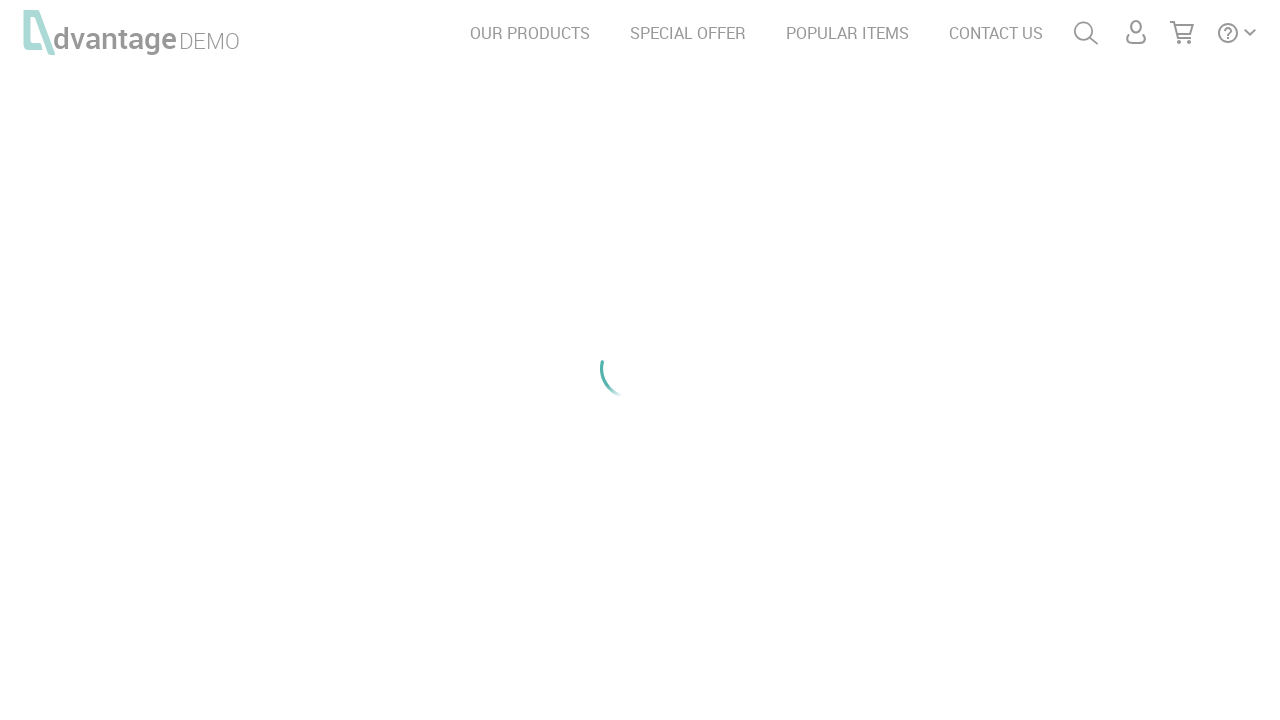

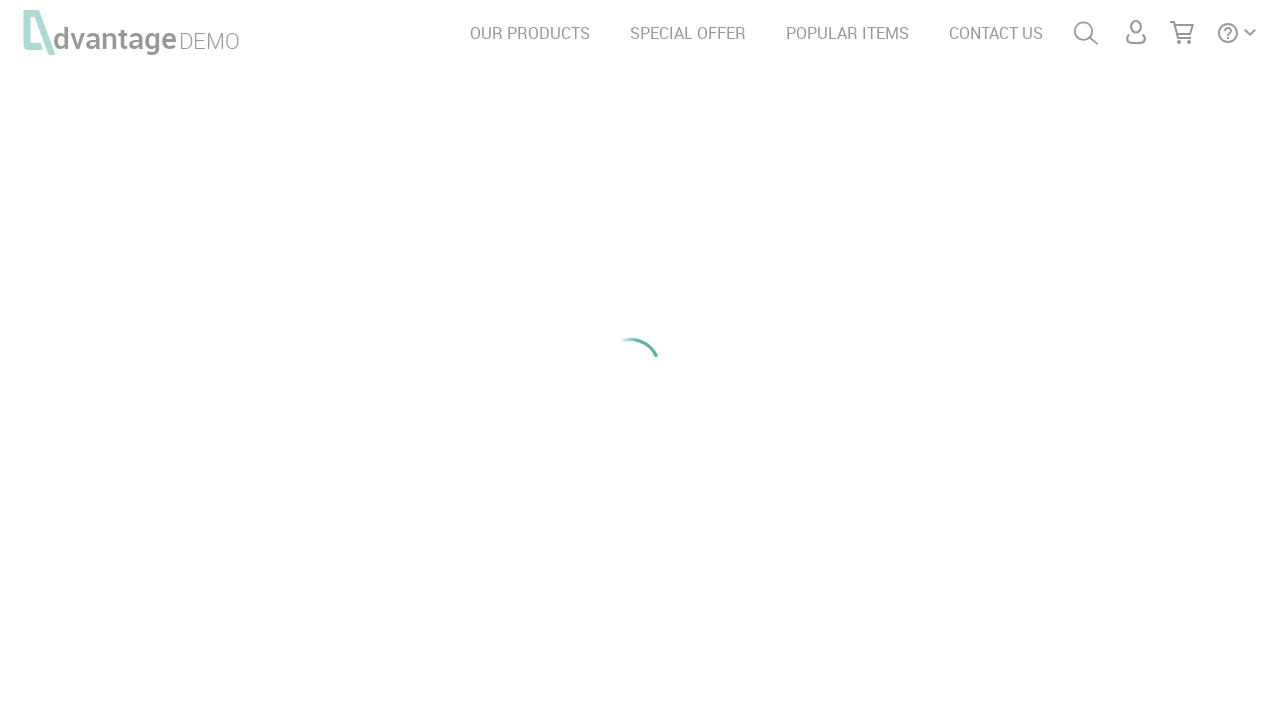